Joins a student session on a live analytics platform by entering a session code and confirming via dialog, then uses keyboard navigation to interact with the page (likely for media permissions or session controls).

Starting URL: https://live.monetanalytics.com/stu_proc/student.html#

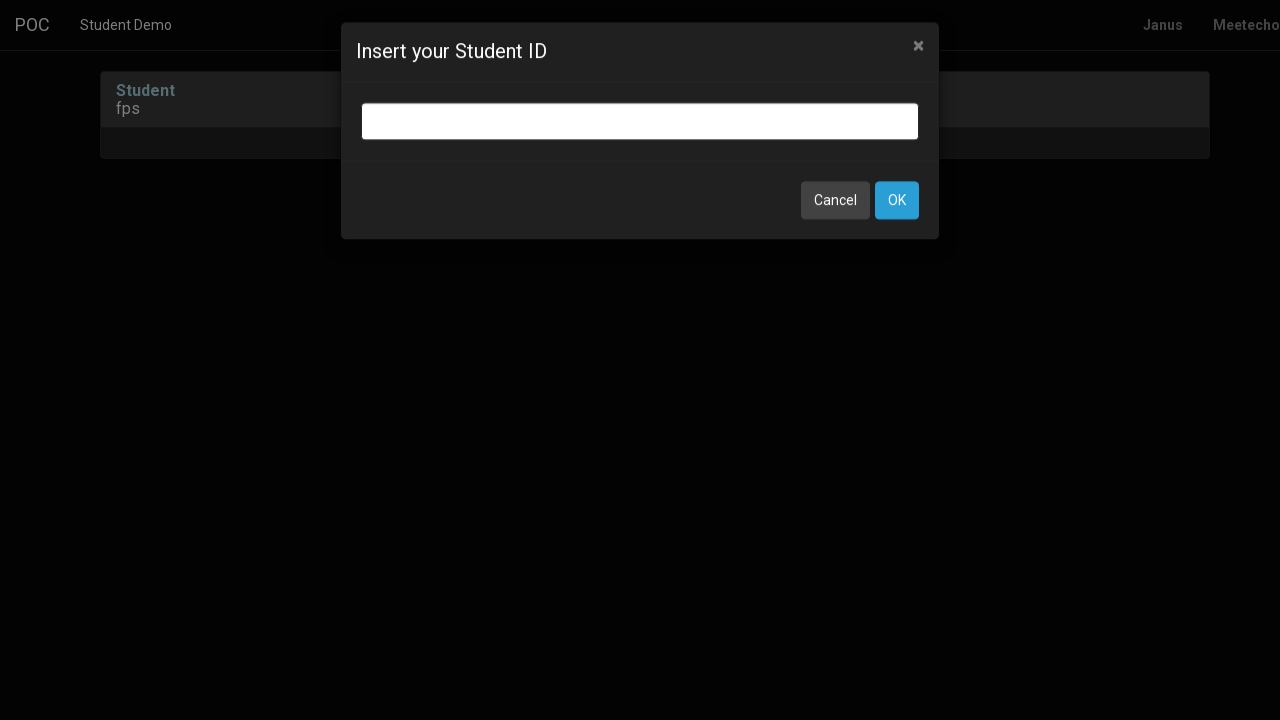

Filled session code input field with 'AW-4' on input.bootbox-input.bootbox-input-text.form-control
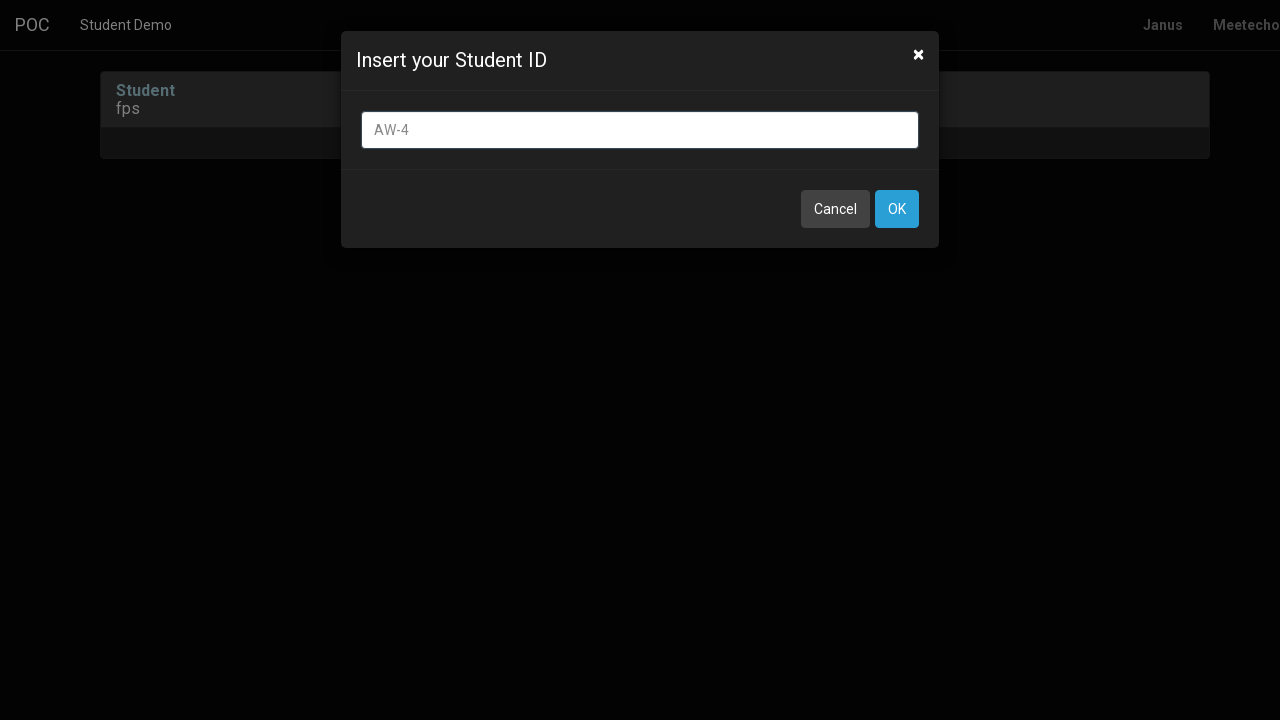

Clicked OK button to confirm session code at (897, 209) on button:has-text('OK')
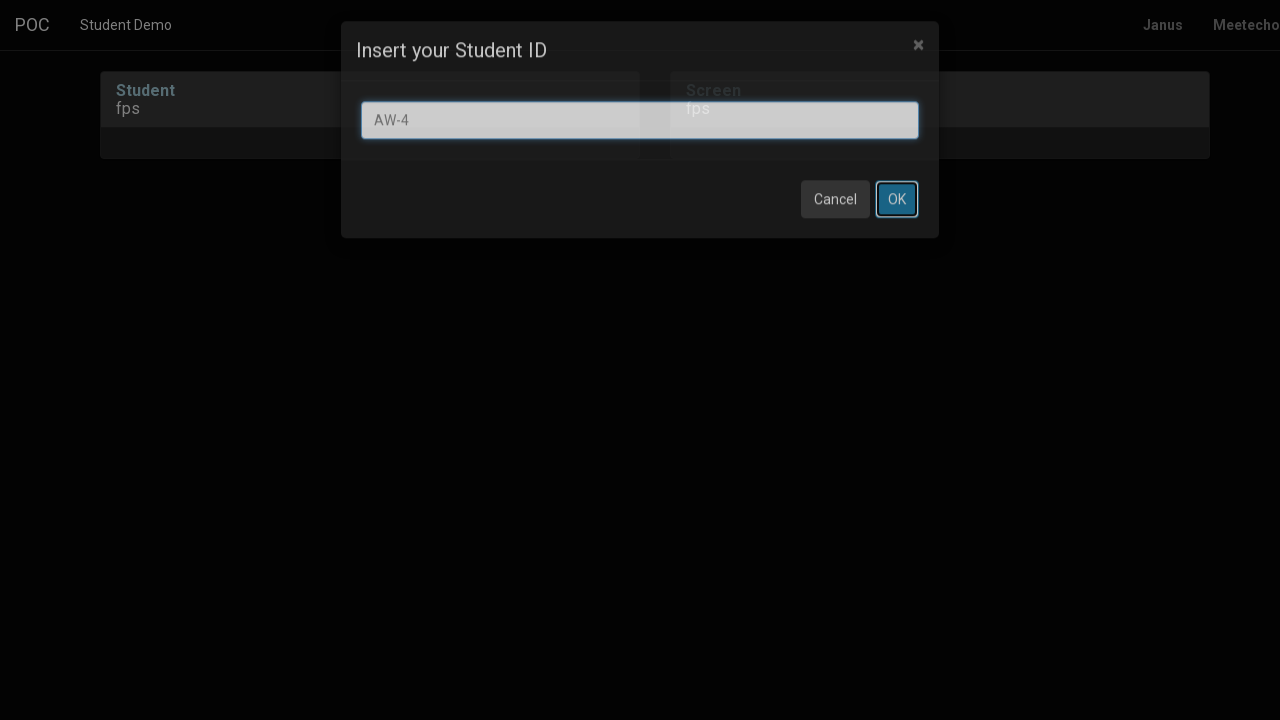

Waited 8 seconds for page to process session
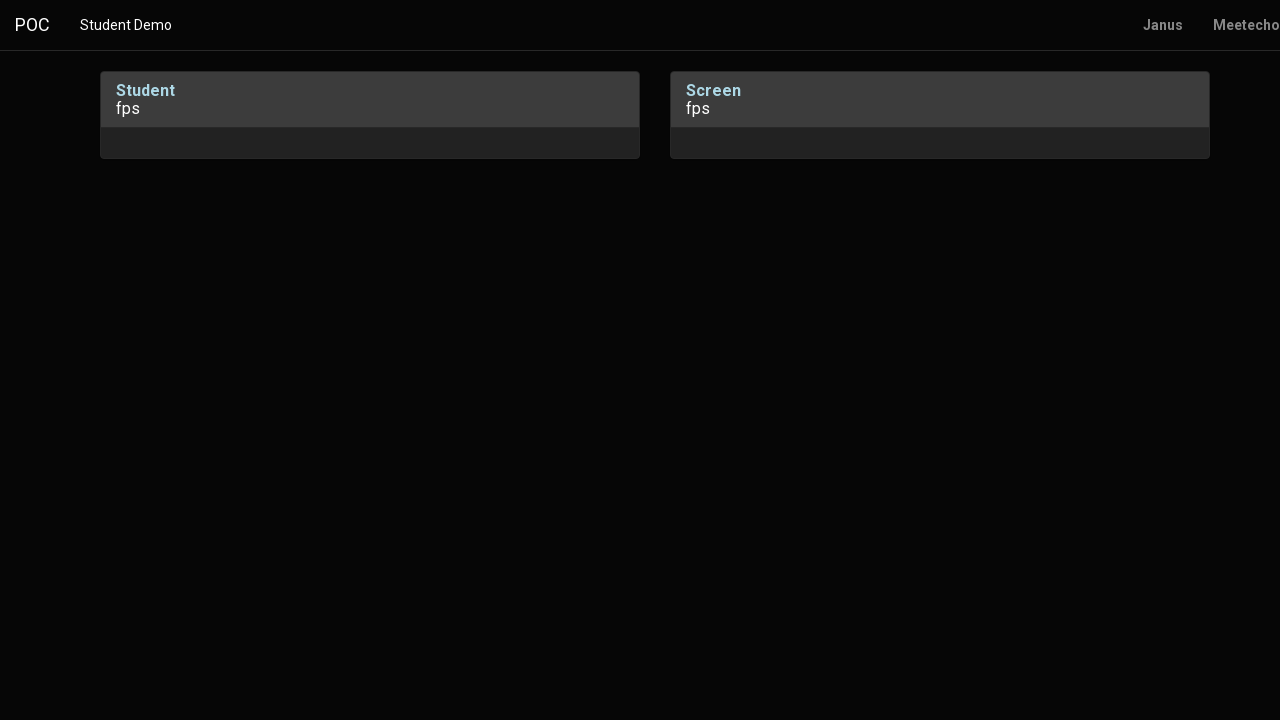

Pressed Tab key for navigation
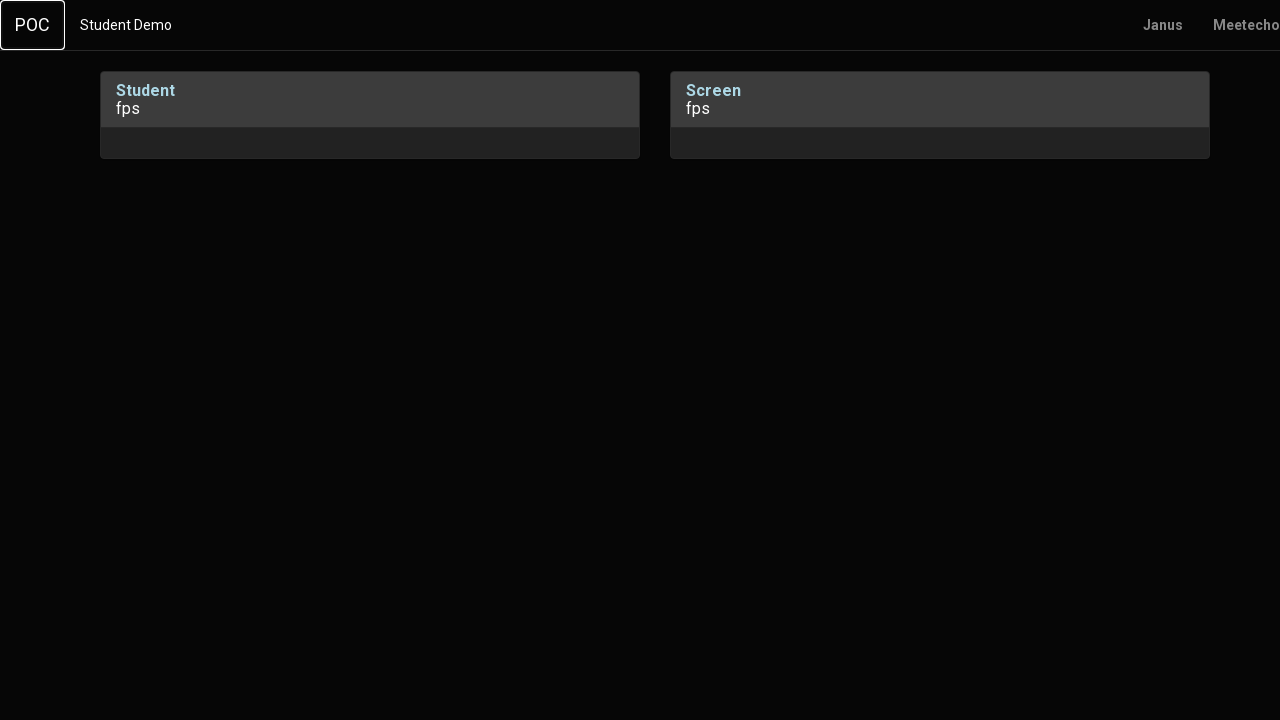

Waited 1 second
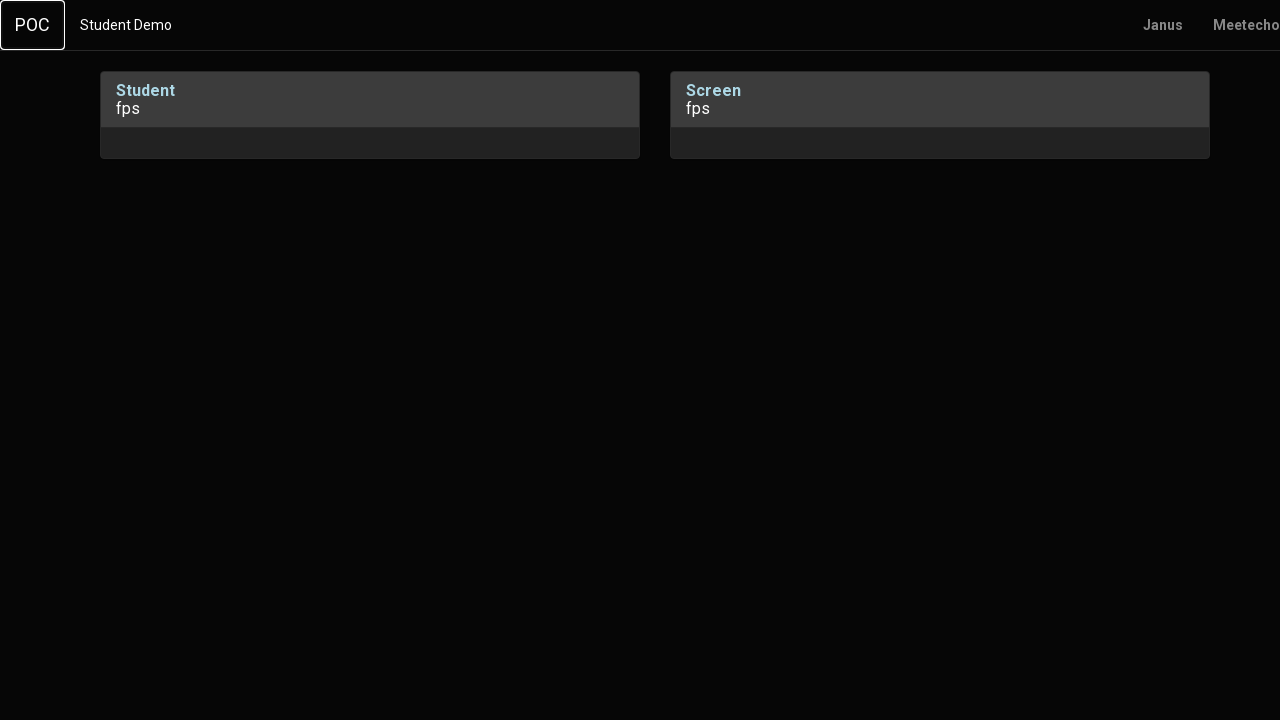

Pressed Enter key to confirm
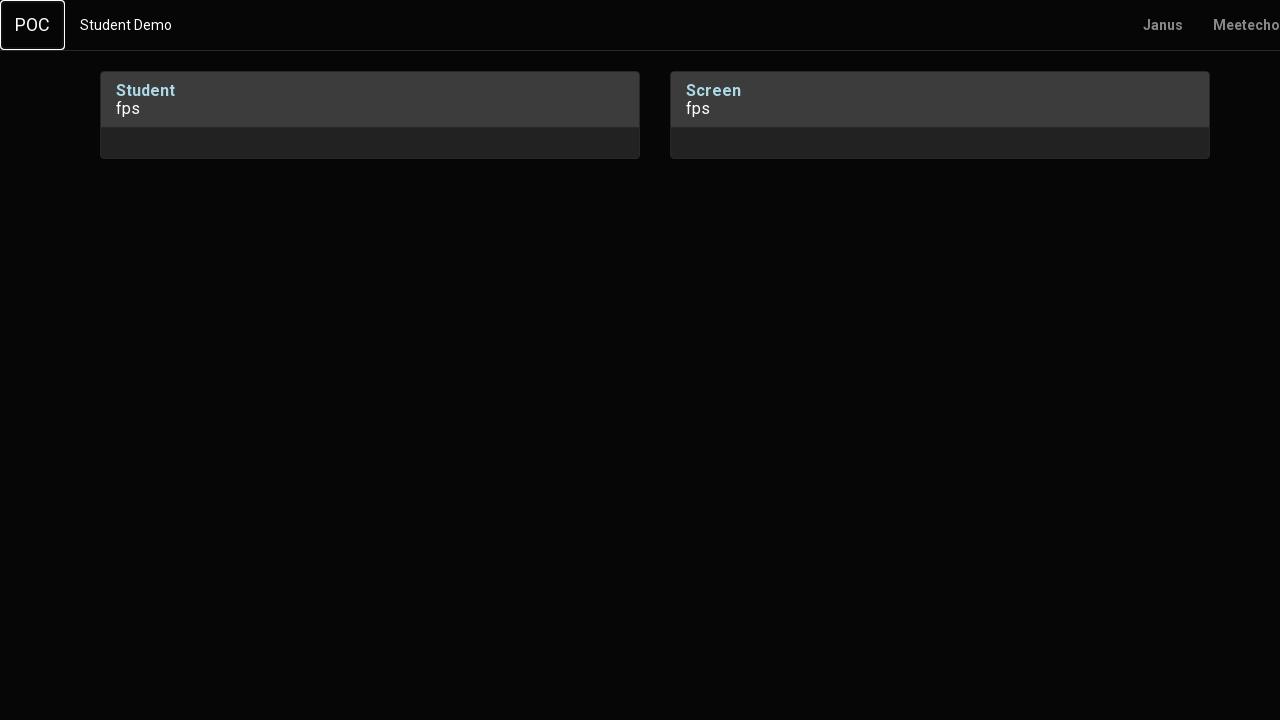

Waited 2 seconds
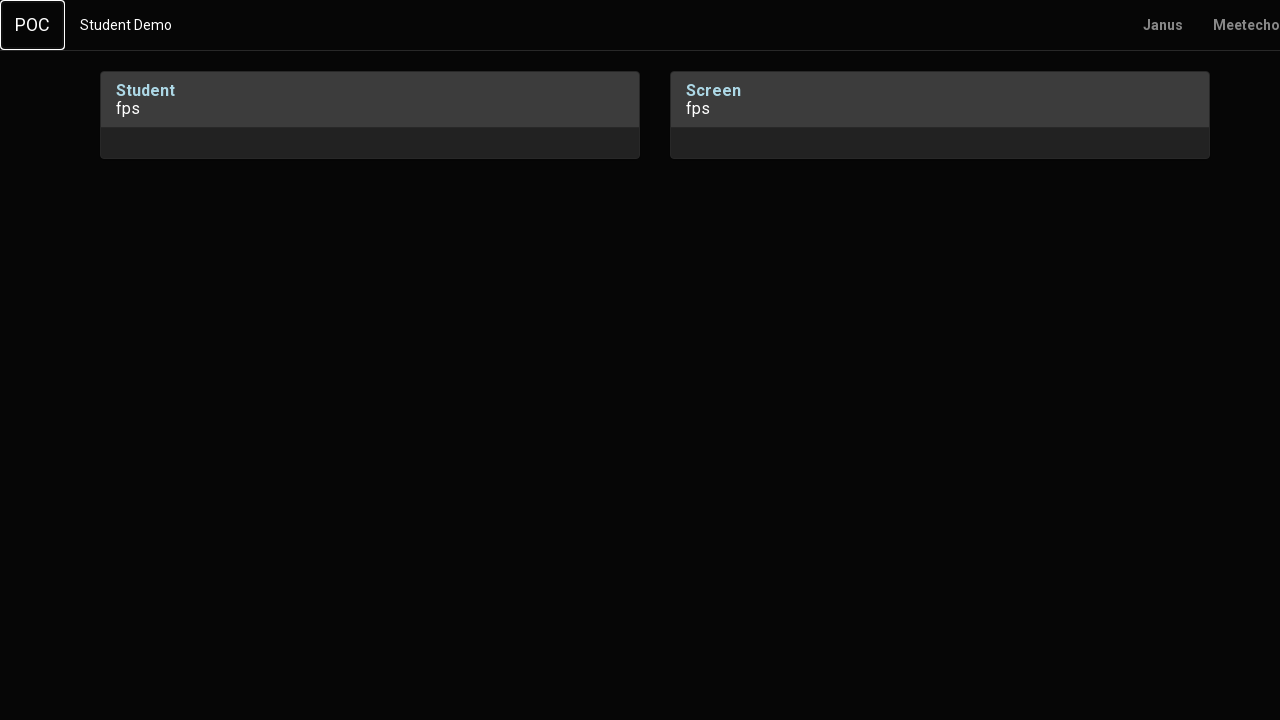

Pressed Tab key for navigation
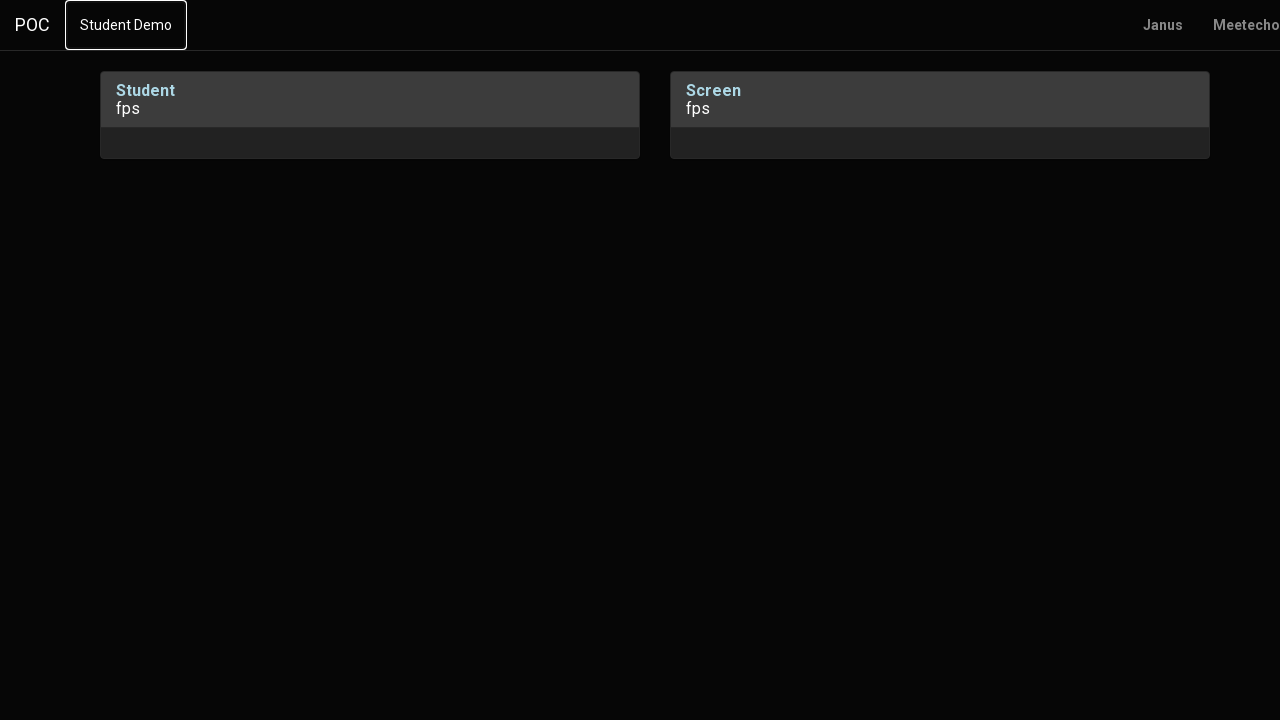

Waited 1 second
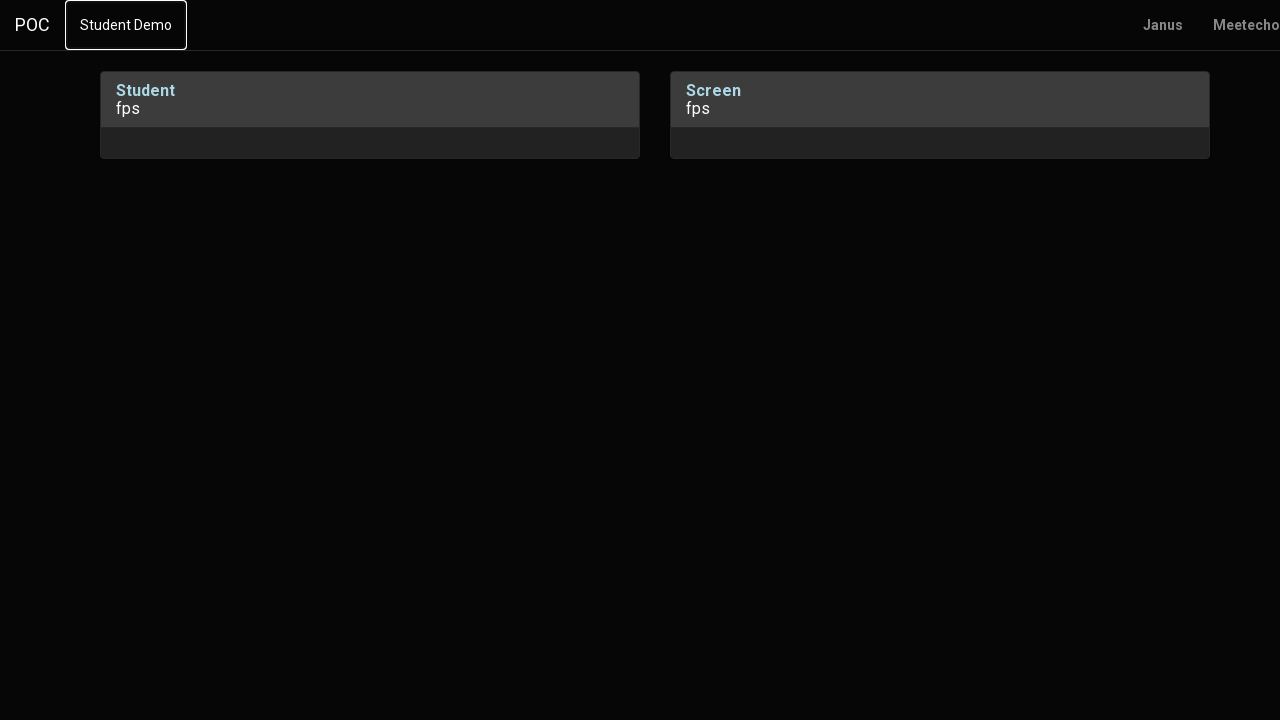

Pressed Tab key for navigation
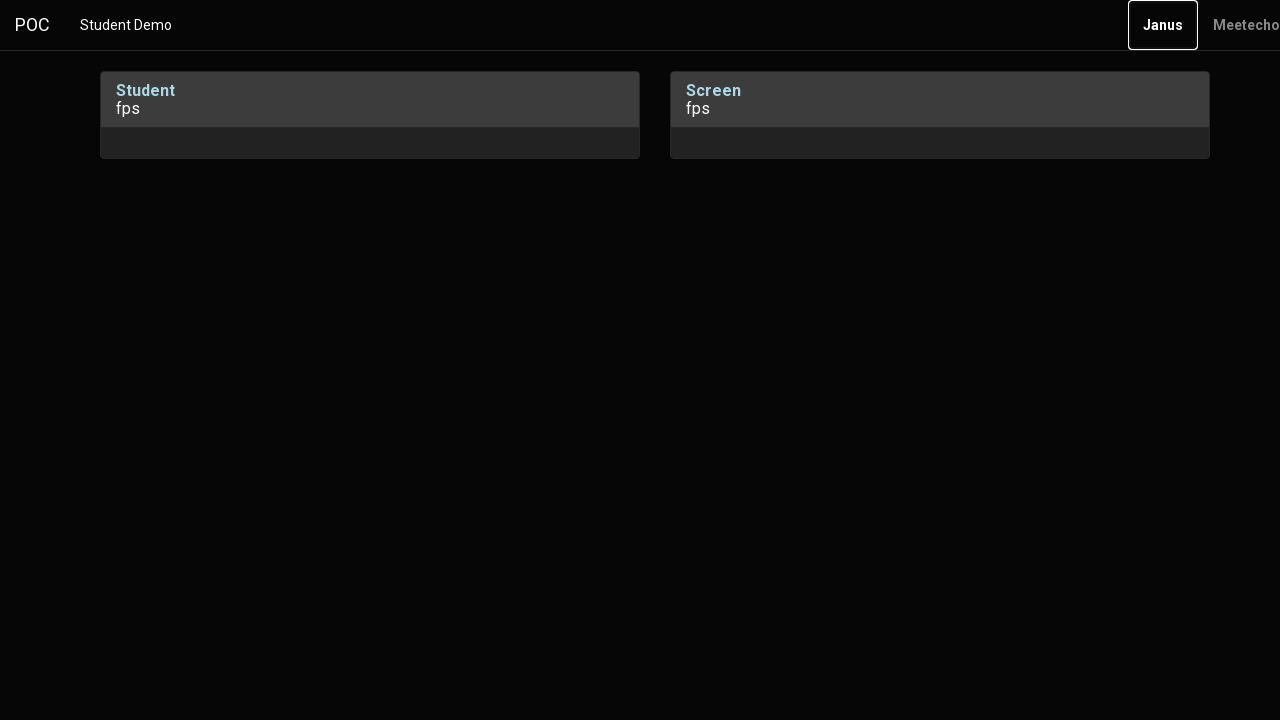

Waited 2 seconds
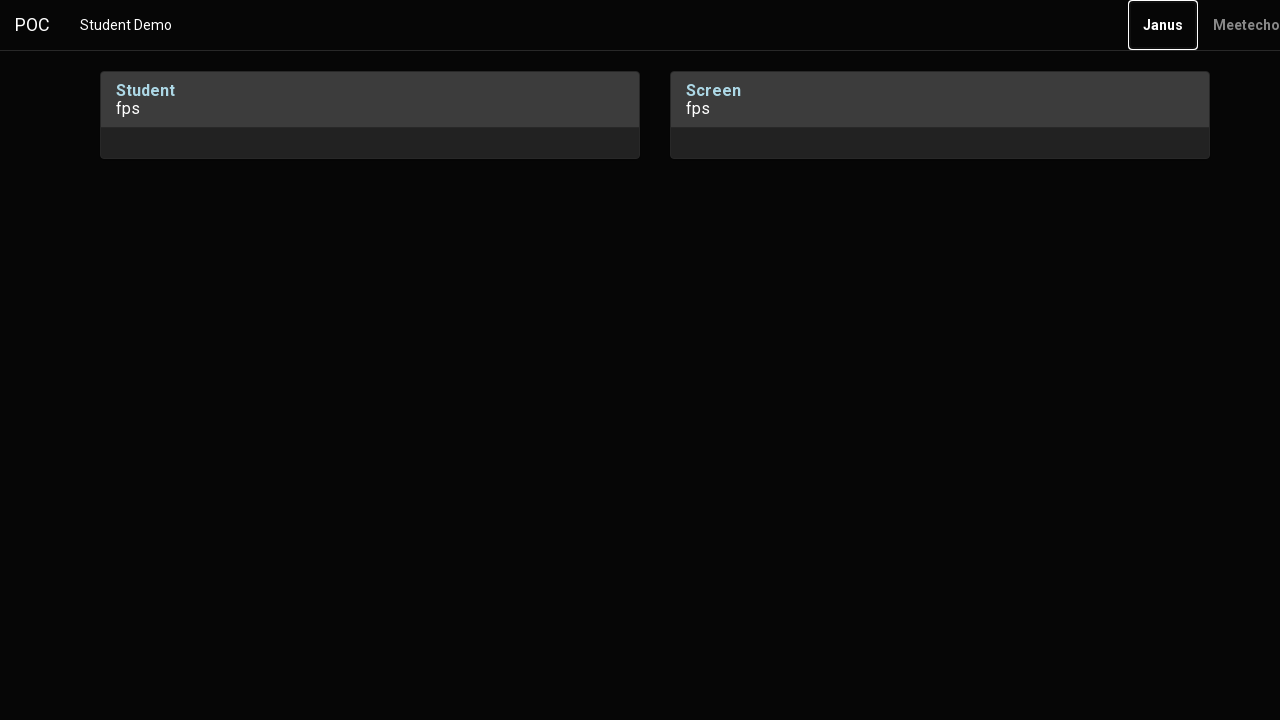

Pressed Enter key to confirm dialog
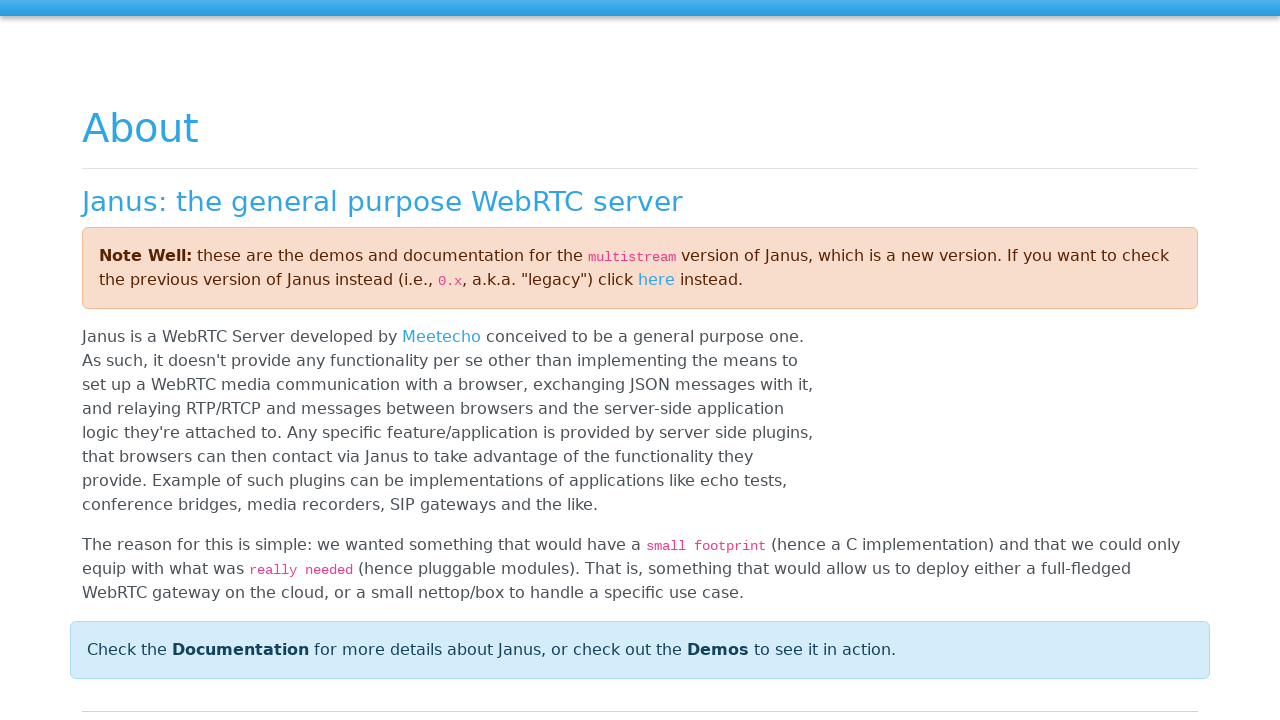

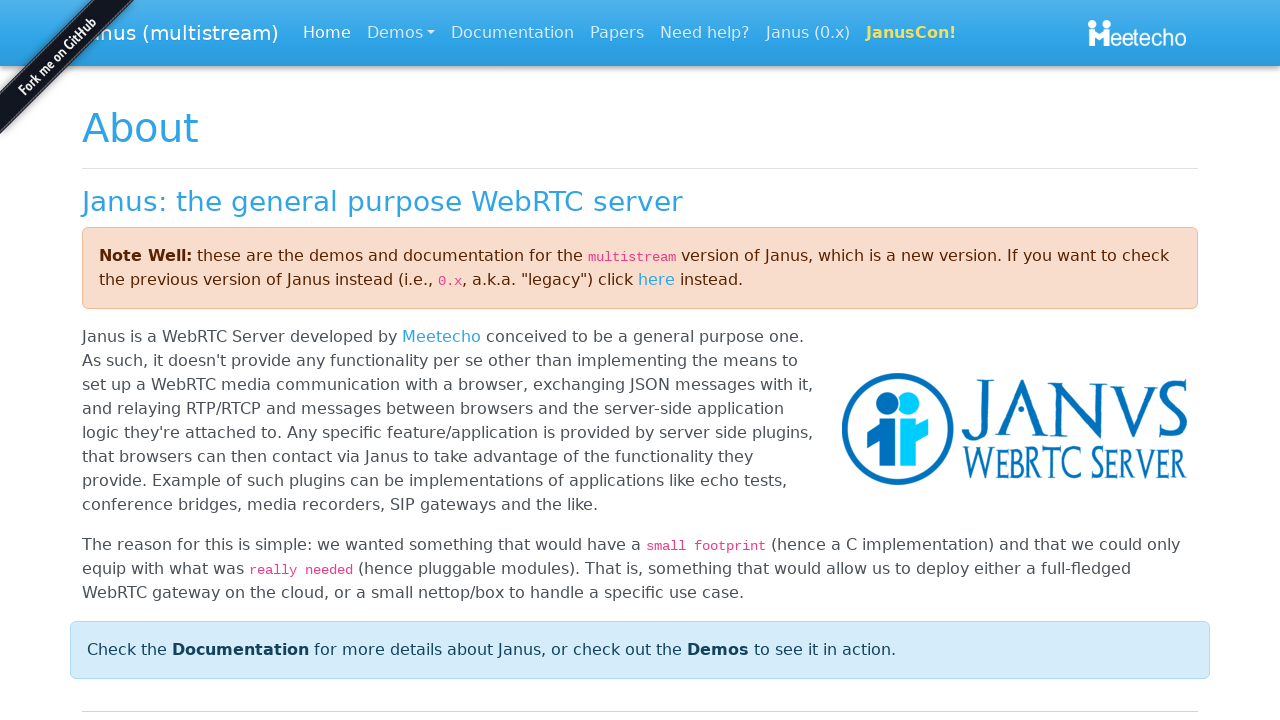